Navigates to the Demoblaze e-commerce demo site and verifies that navigation links are present on the page

Starting URL: https://demoblaze.com/

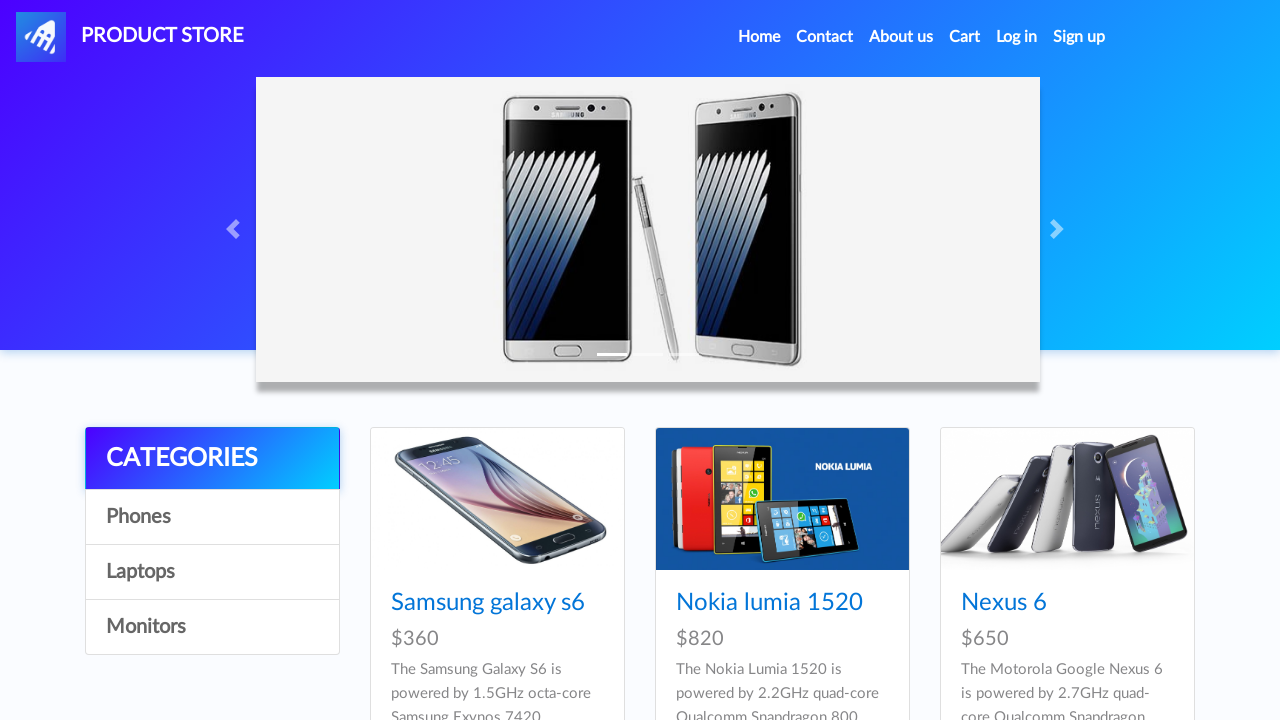

Waited for anchor links to load on the page
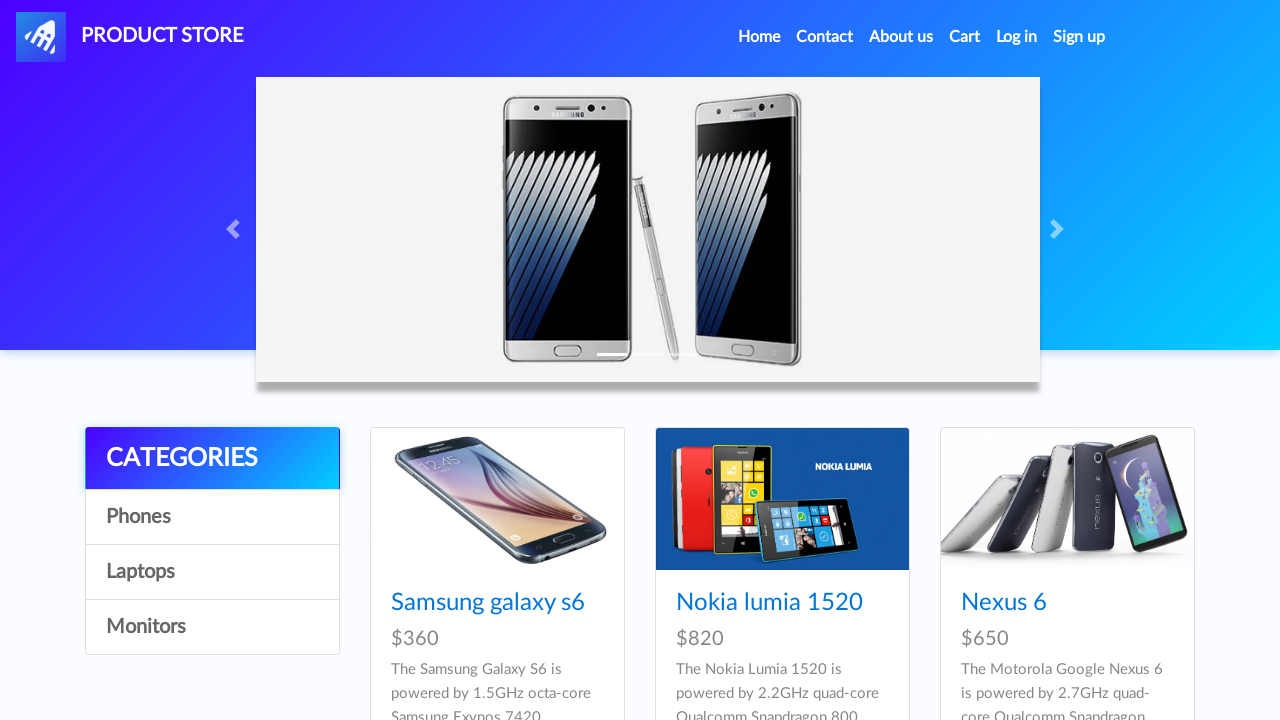

Located all anchor links on the page
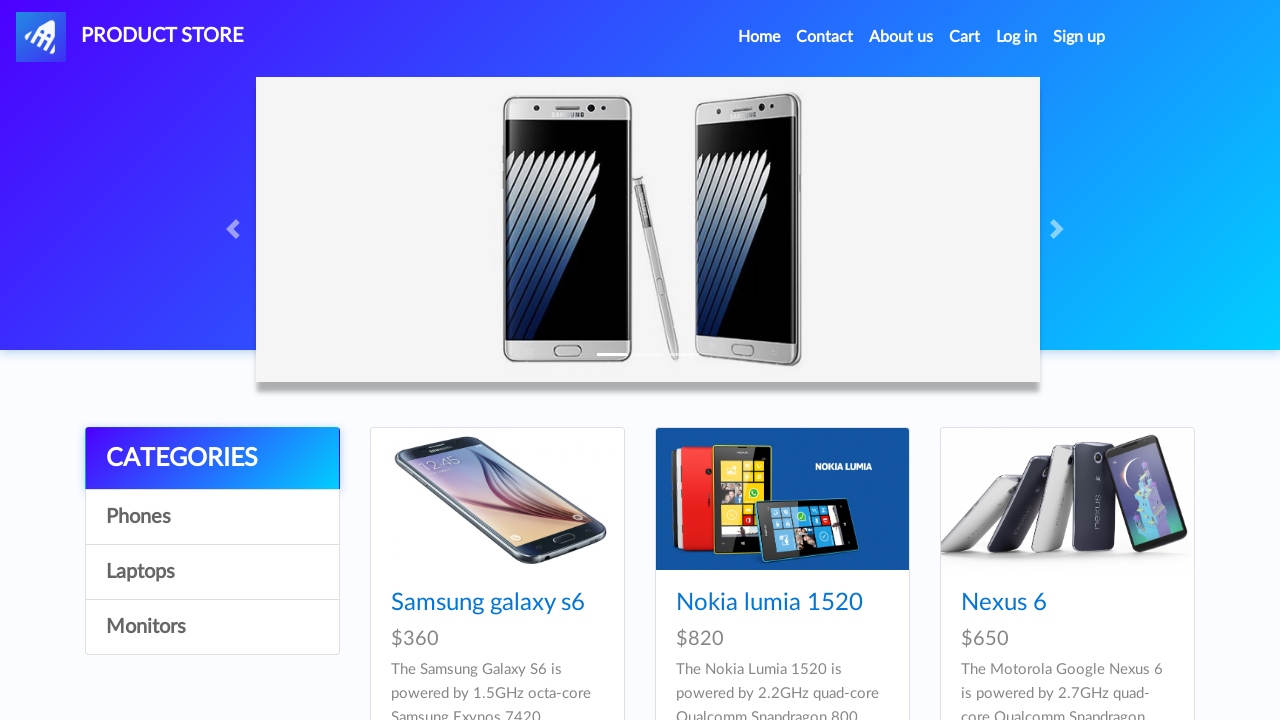

Verified that navigation links are present on Demoblaze page
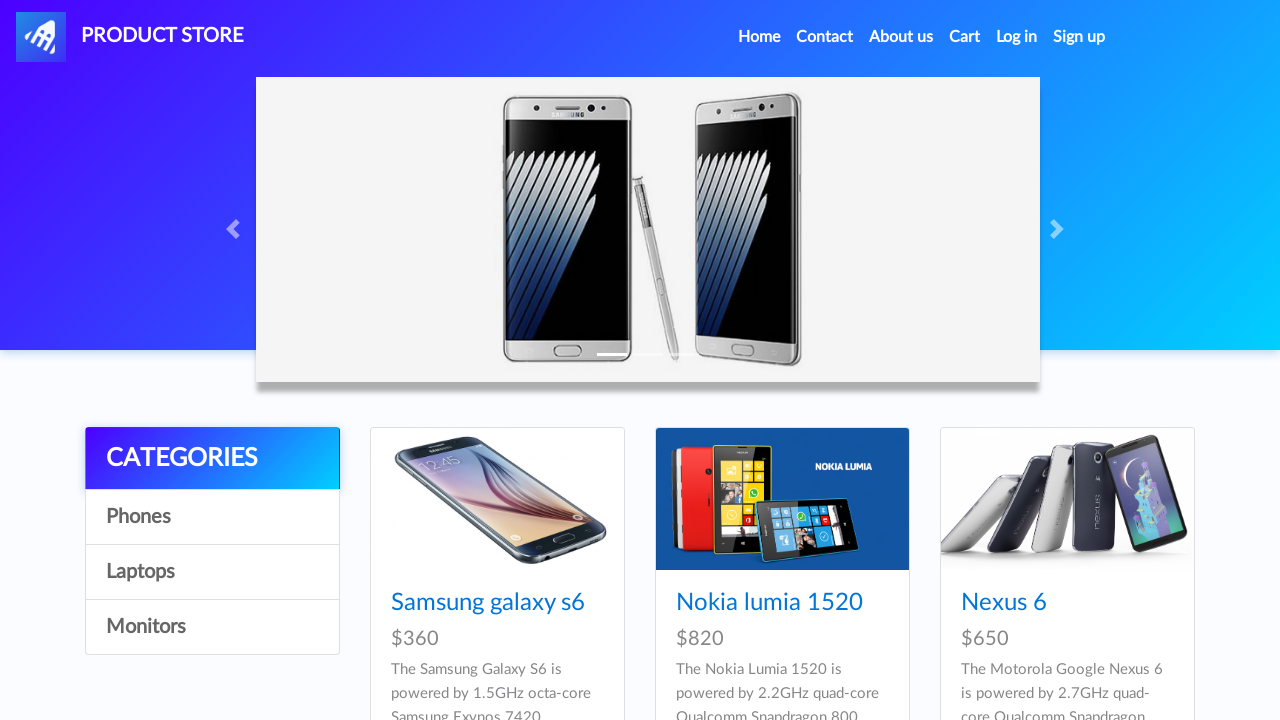

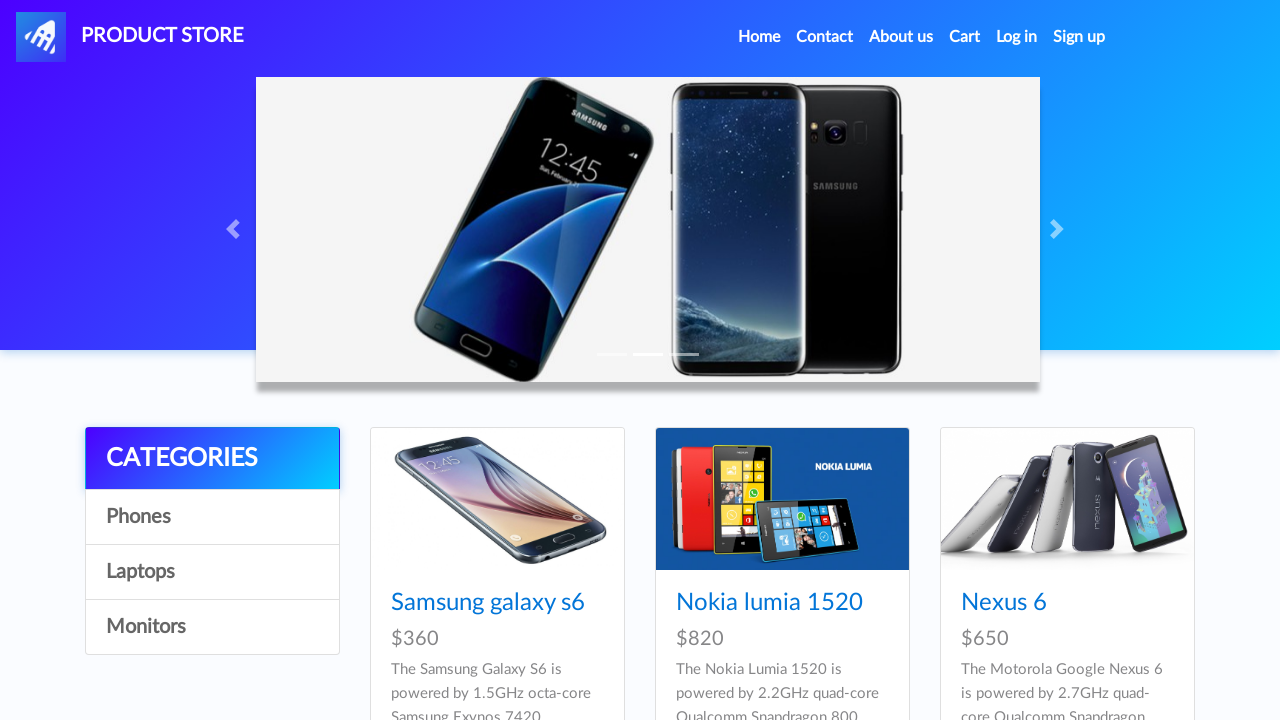